Navigates to the Checkboxes page and selects all checkboxes, verifying each becomes selected

Starting URL: https://the-internet.herokuapp.com

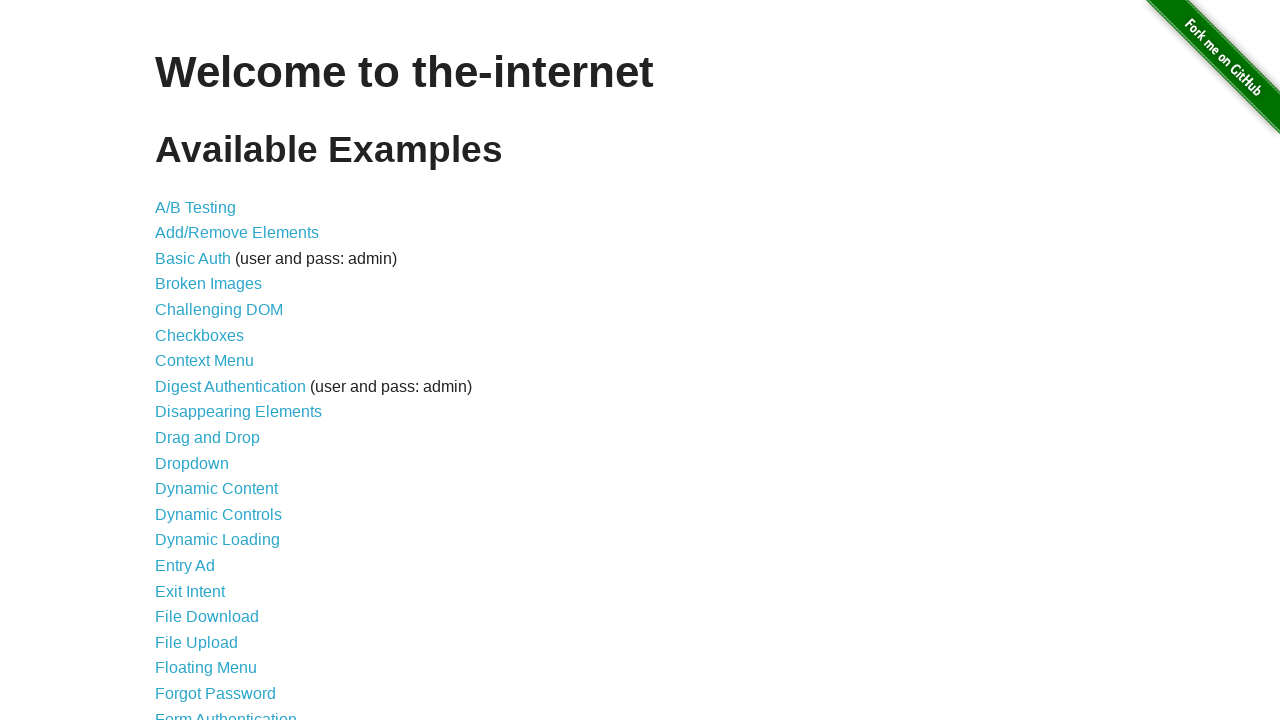

Clicked on Checkboxes link to navigate to the checkboxes page at (200, 335) on text=Checkboxes
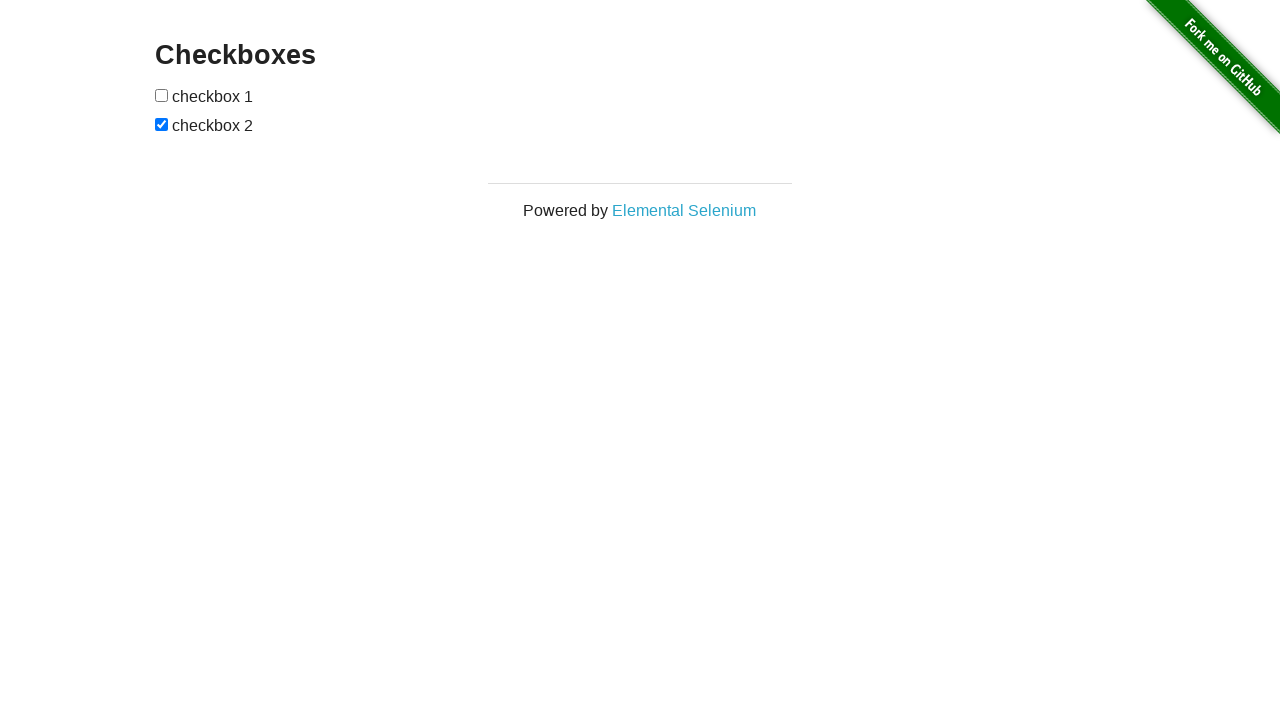

Checkboxes loaded and became visible
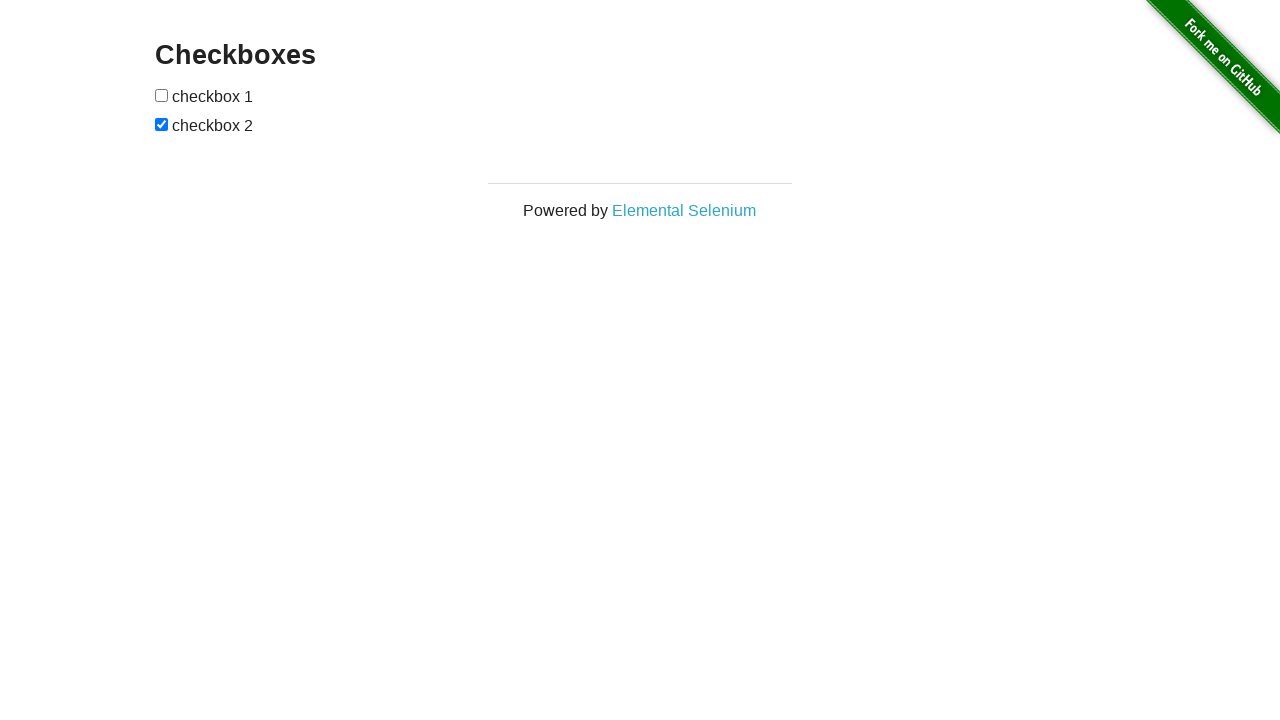

Found 2 checkboxes on the page
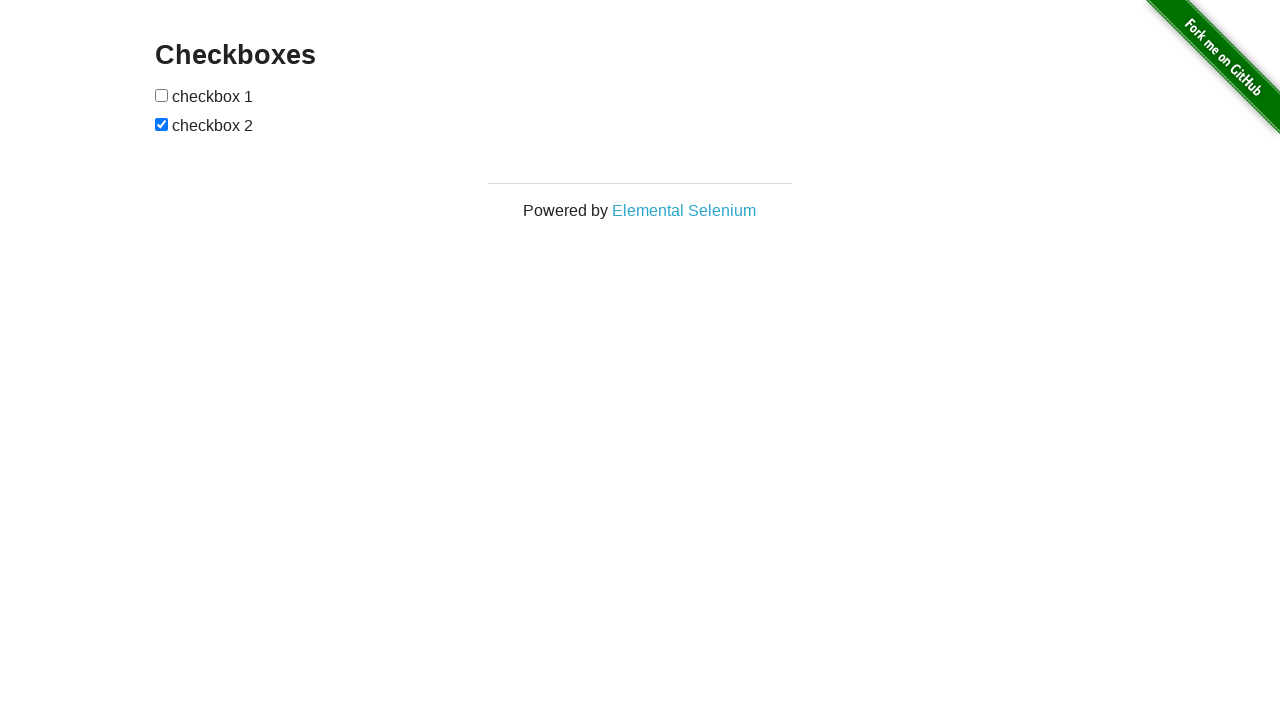

Clicked checkbox 0 to select it at (162, 95) on xpath=//input[@type='checkbox'] >> nth=0
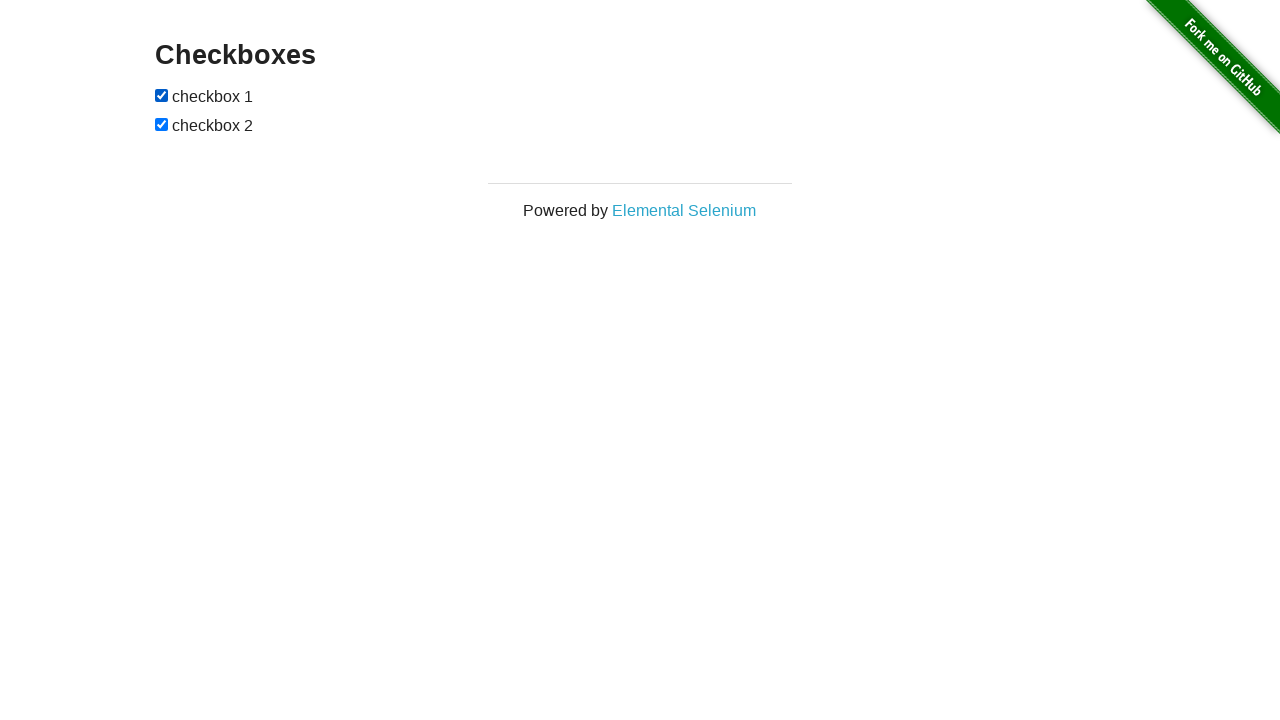

Verified checkbox 0 is selected
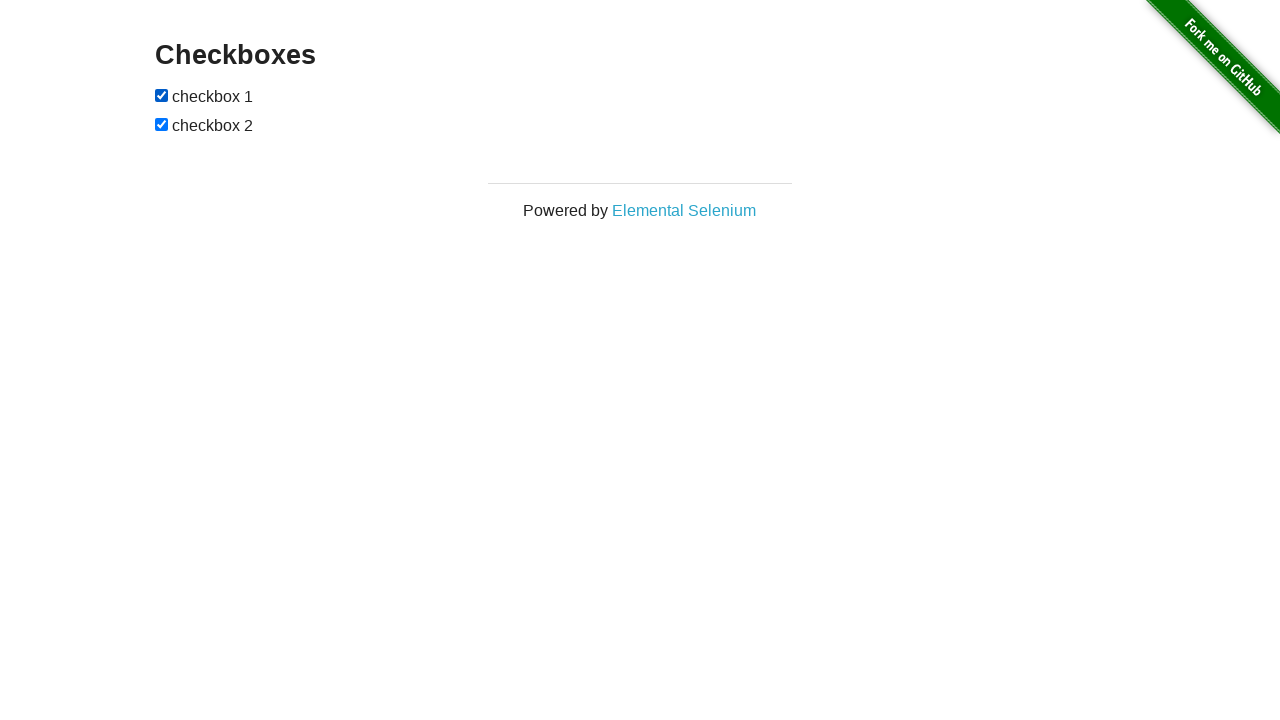

Verified checkbox 1 is selected
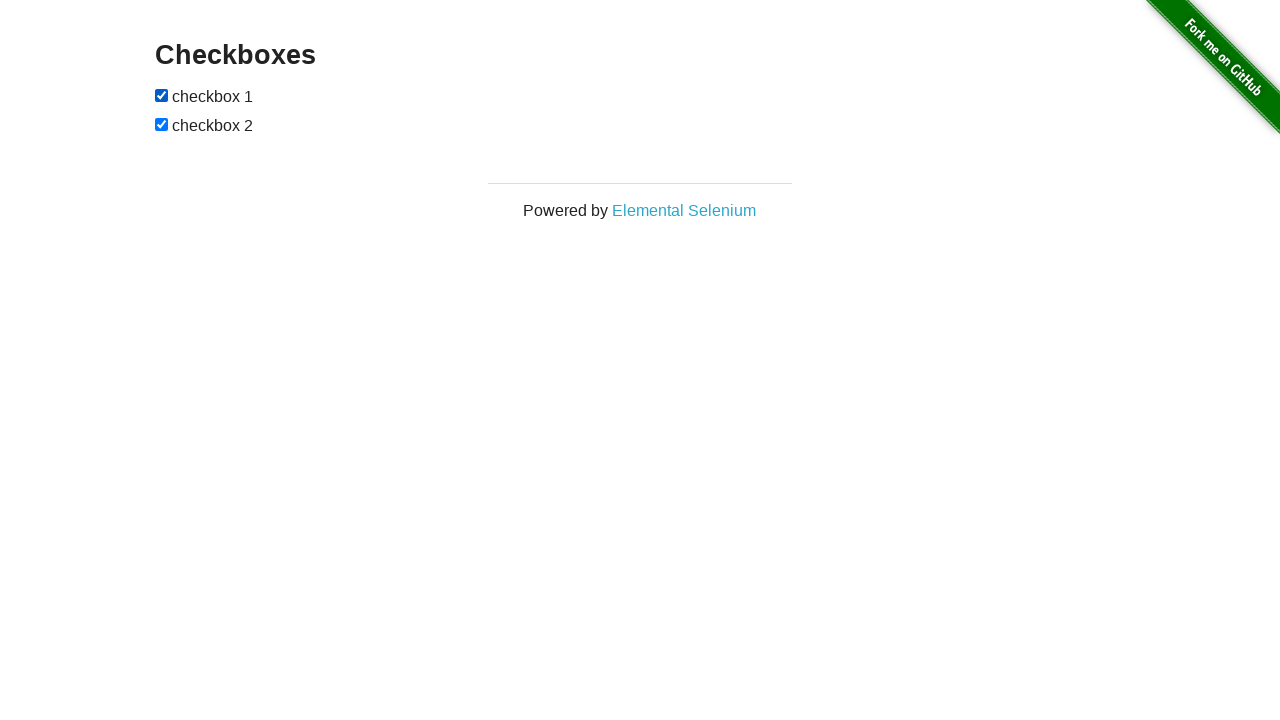

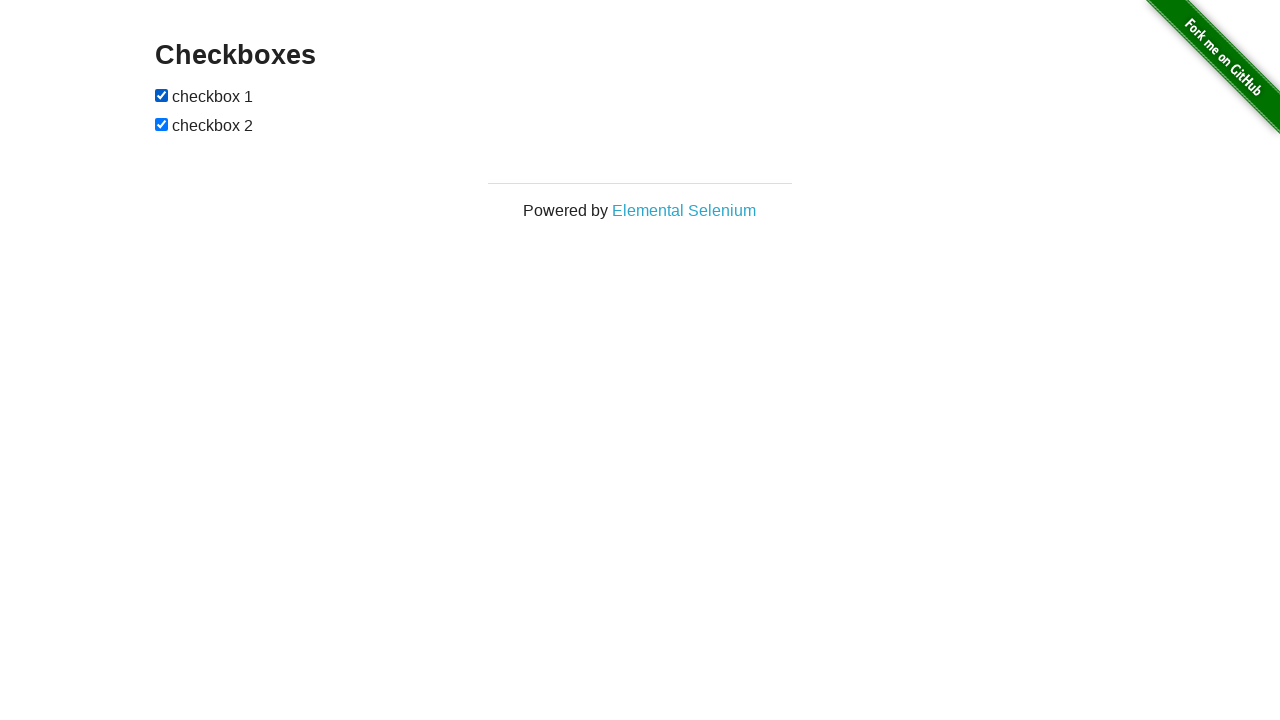